Navigates to the Demoblaze store homepage and verifies that the page has loaded correctly by checking the page title contains 'Store'

Starting URL: https://www.demoblaze.com/

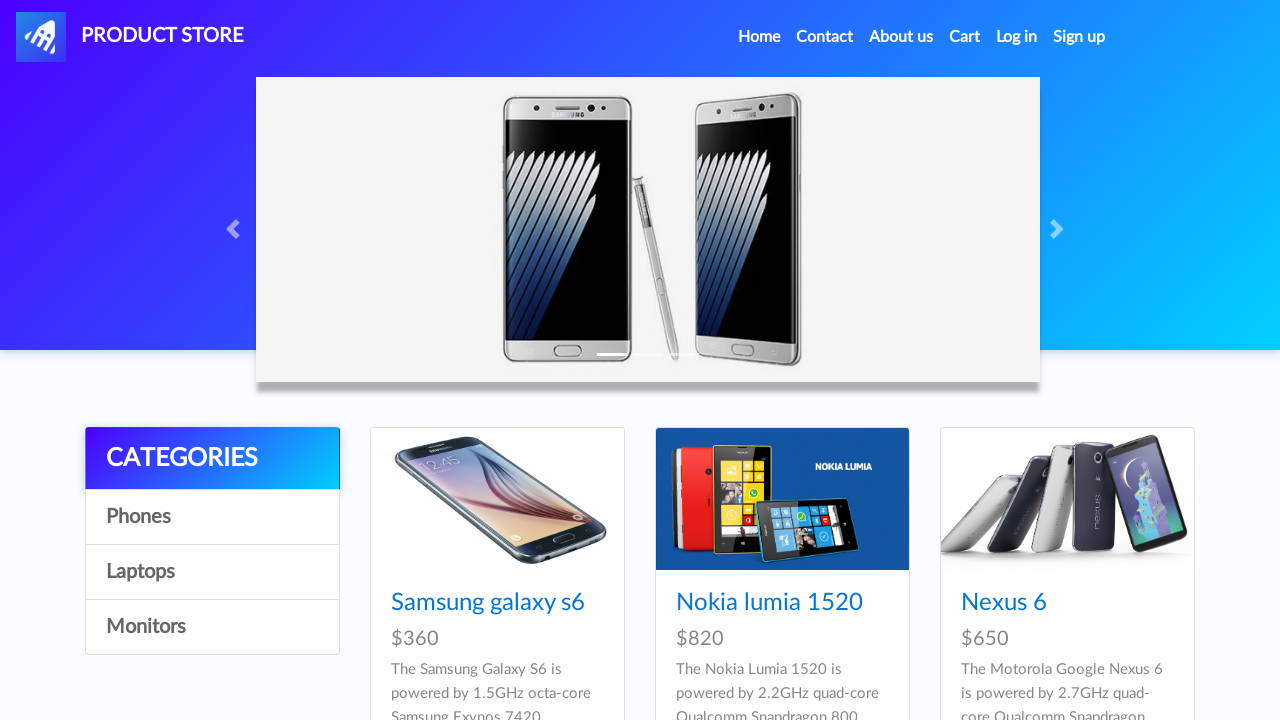

Waited for page to load with domcontentloaded state
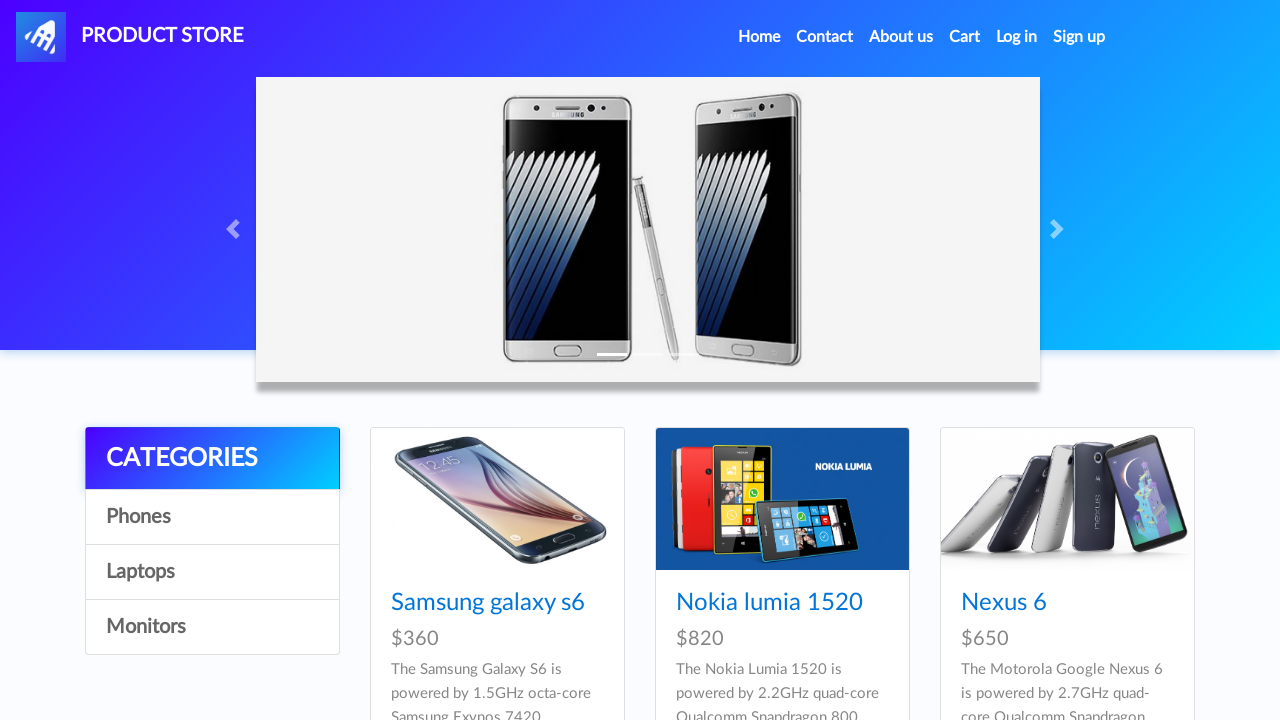

Verified page title contains 'STORE'
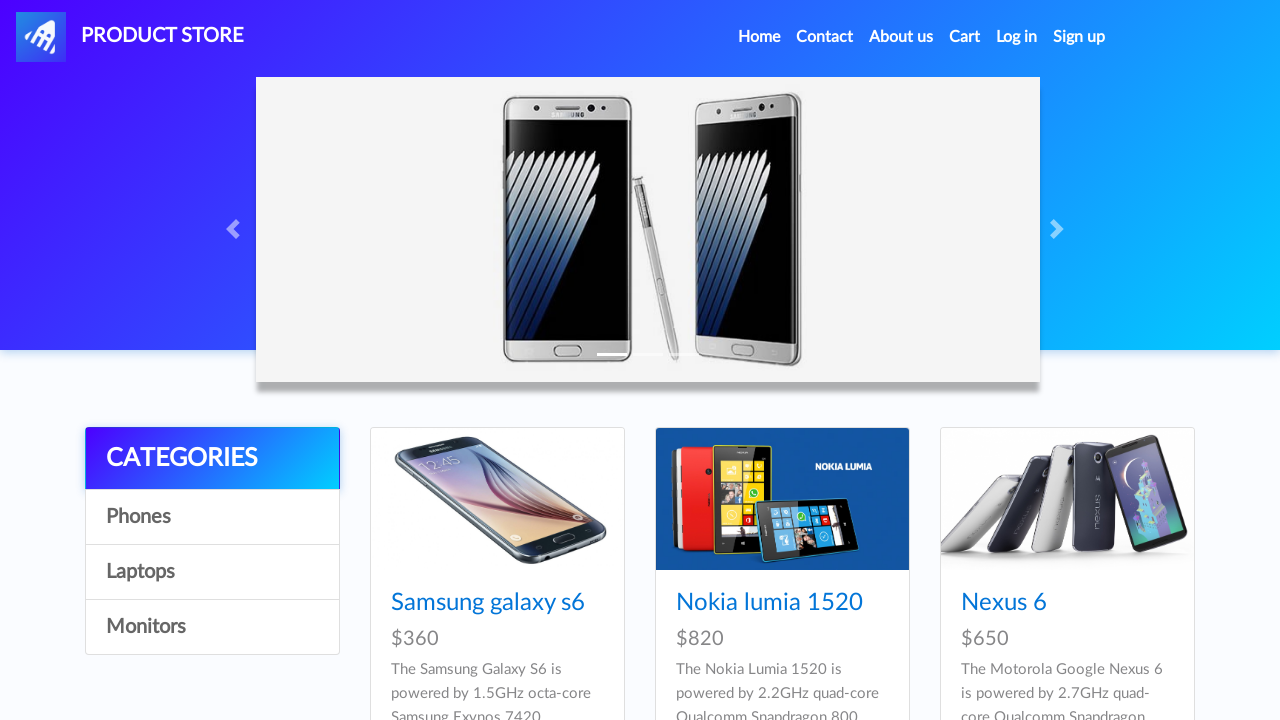

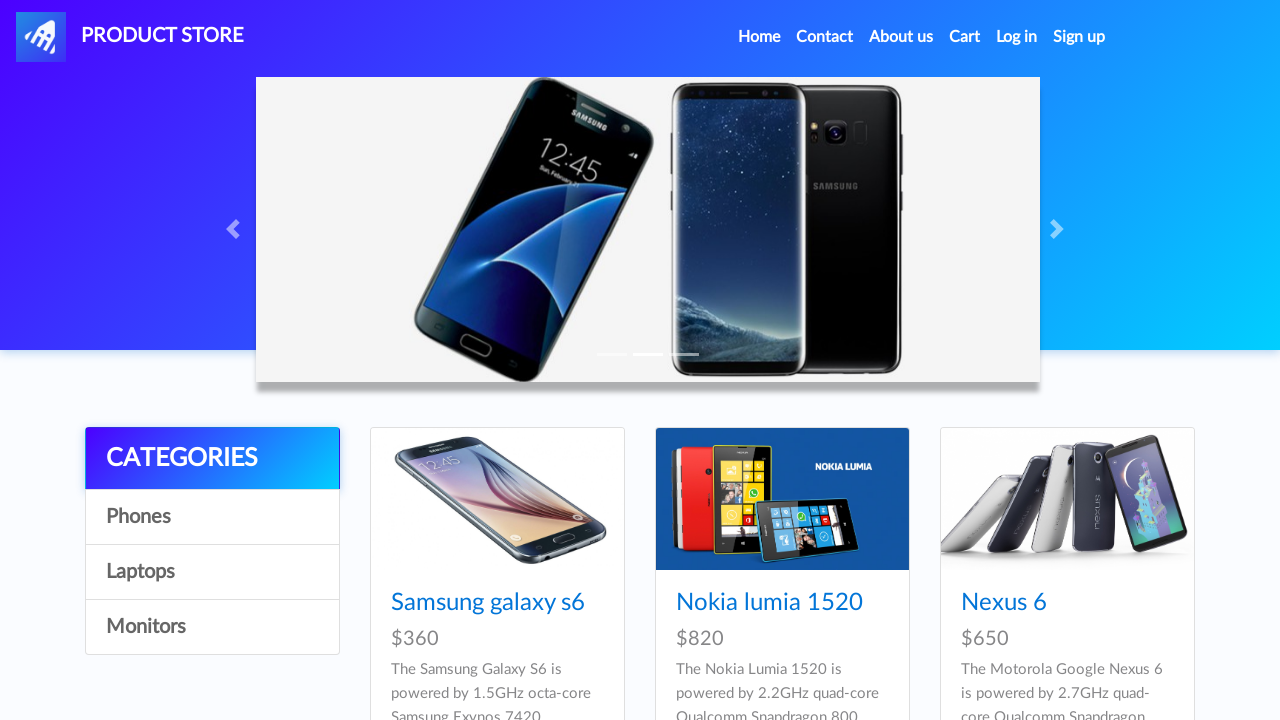